Tests calendar date picker functionality by selecting a specific date (October 10, 2025) through year, month, and day selection, then verifies the selected date values.

Starting URL: https://rahulshettyacademy.com/seleniumPractise/#/offers

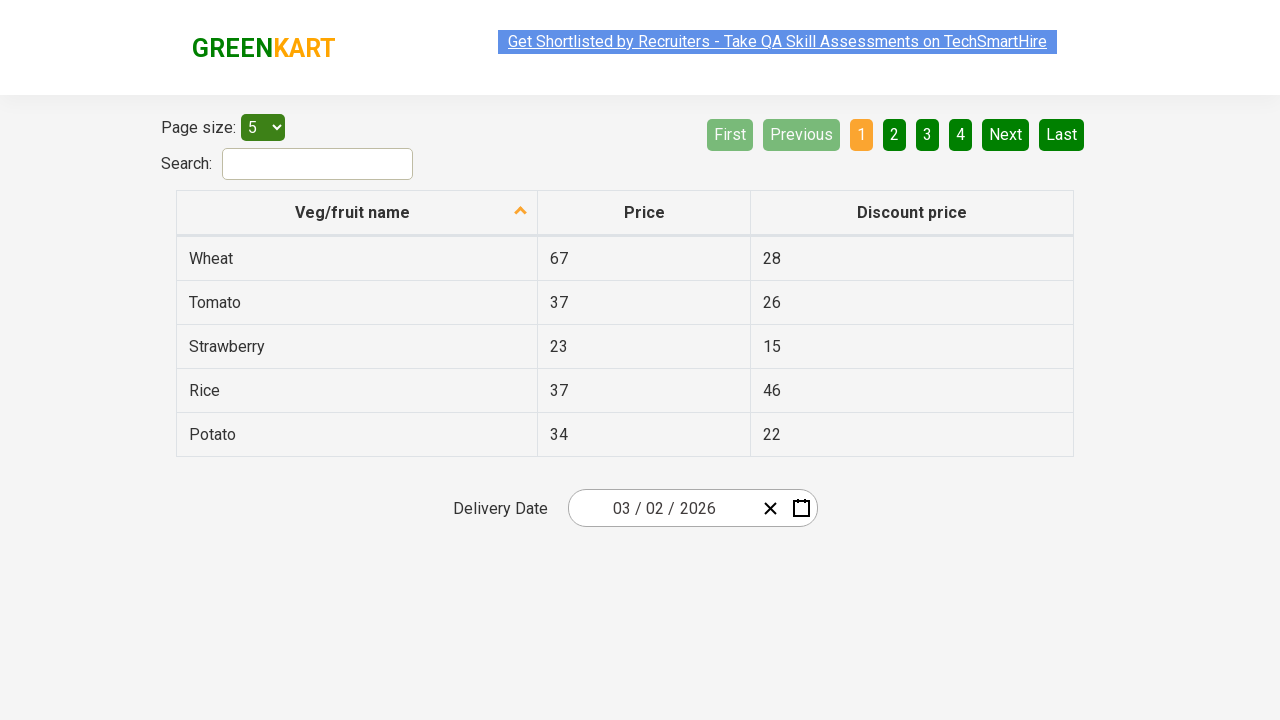

Clicked date picker input group to open calendar at (662, 508) on .react-date-picker__inputGroup
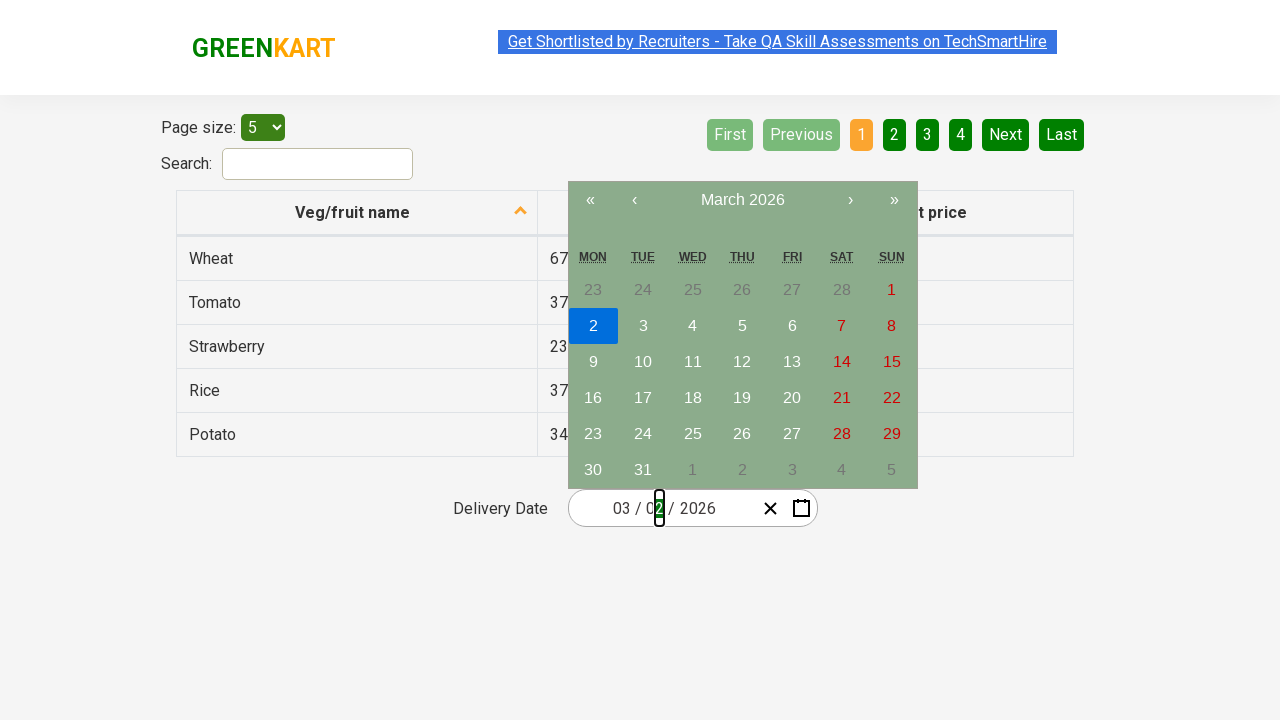

Clicked navigation label to navigate to month view at (742, 200) on .react-calendar__navigation__label
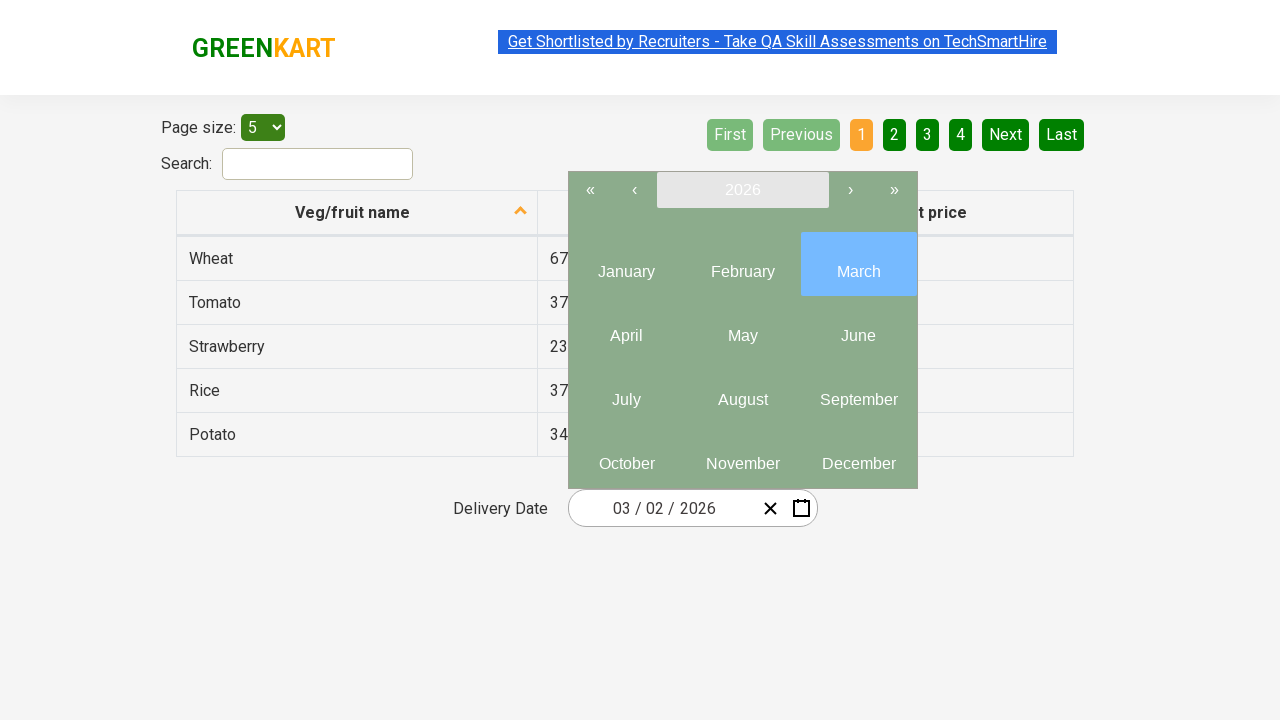

Clicked navigation label again to navigate to year view at (742, 190) on .react-calendar__navigation__label
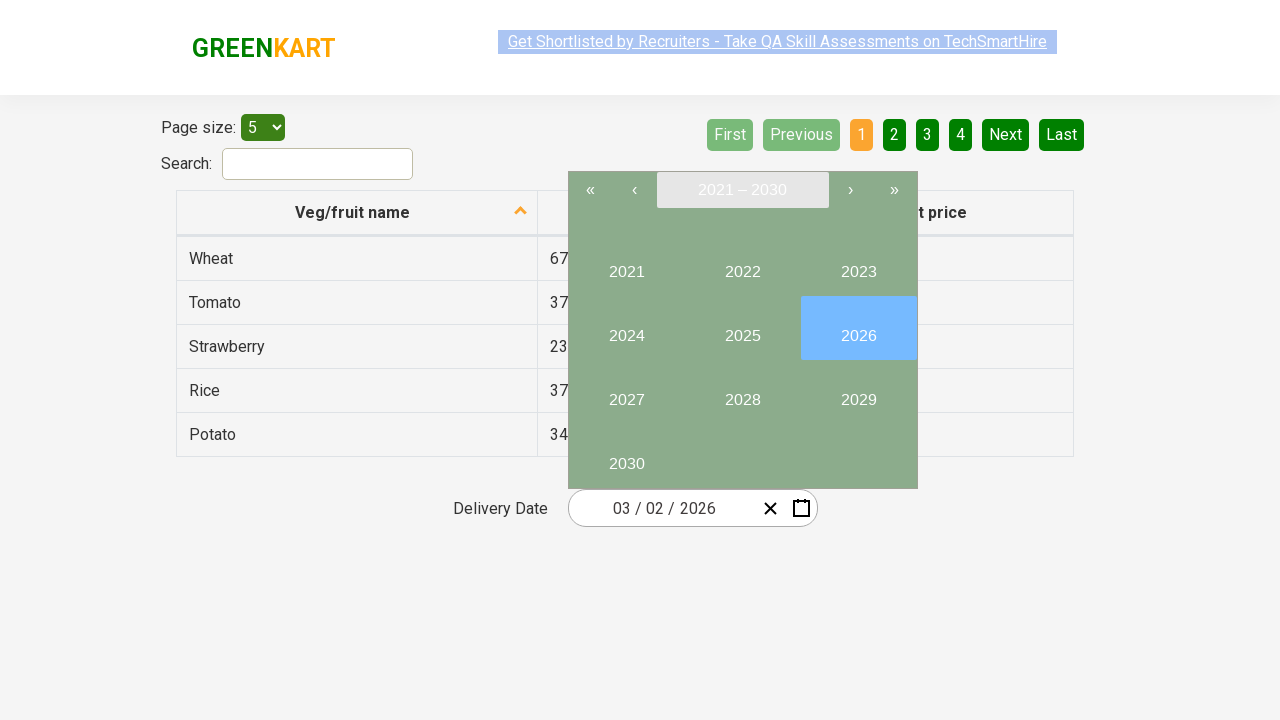

Selected year 2025 at (742, 328) on //button[text()='2025']
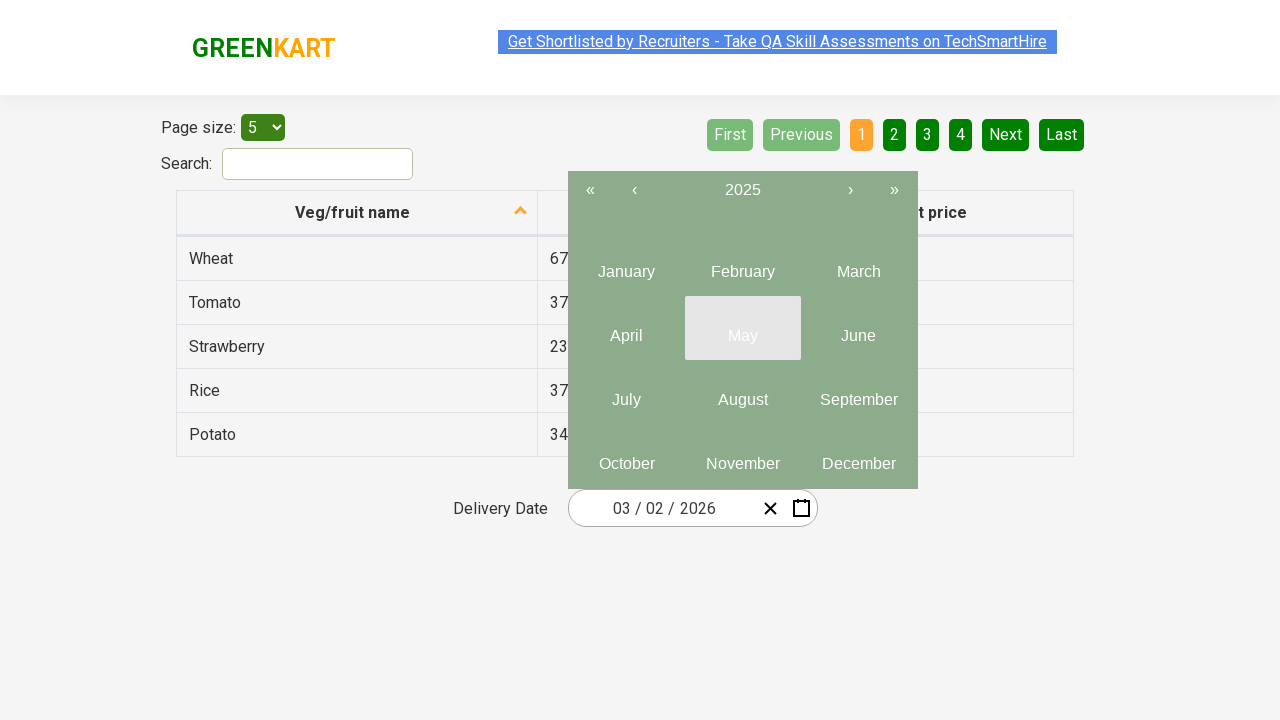

Selected month 9 at (858, 392) on .react-calendar__year-view__months__month >> nth=8
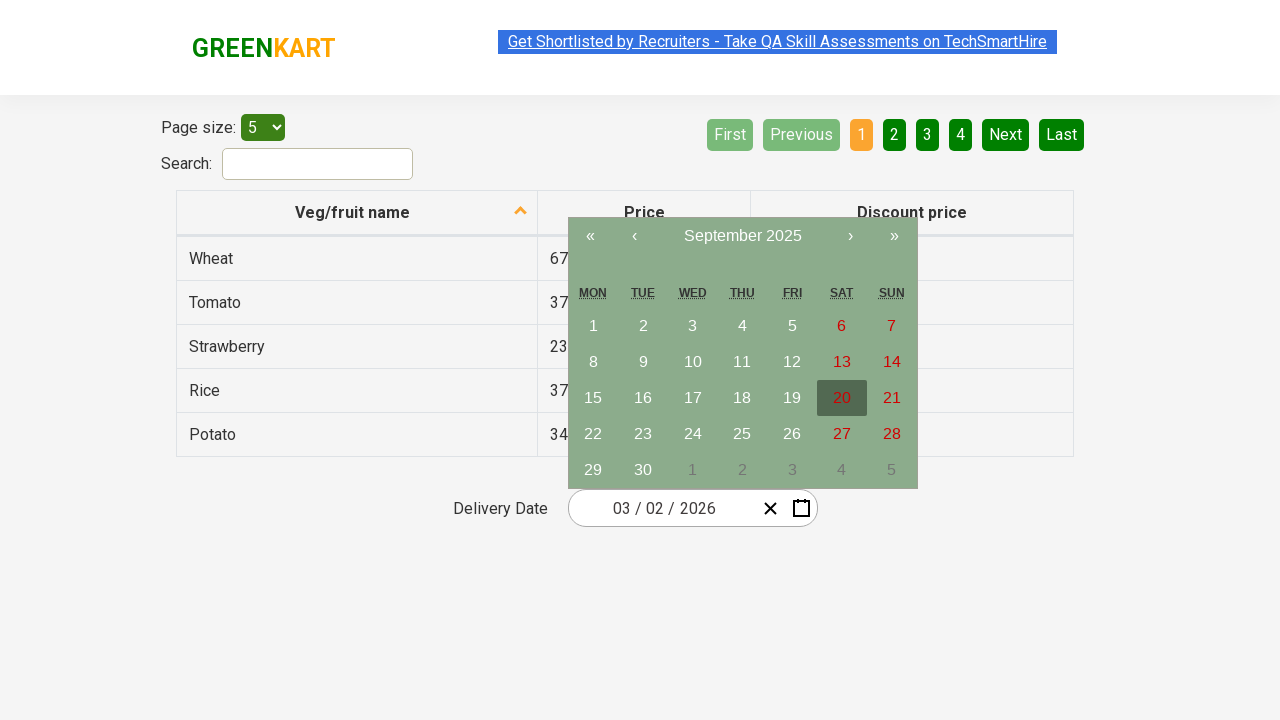

Selected day 10 to complete date selection of October 10, 2025 at (693, 362) on //abbr[text()='10']
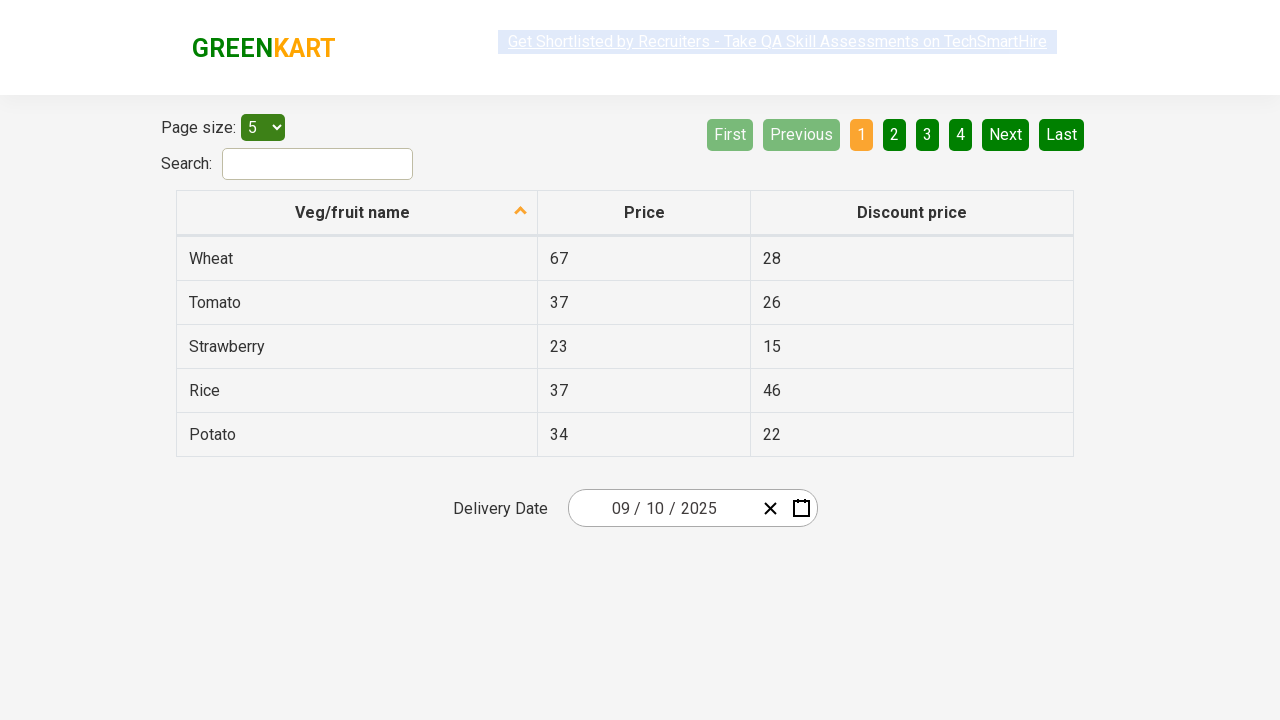

Verified date inputs were updated after selection
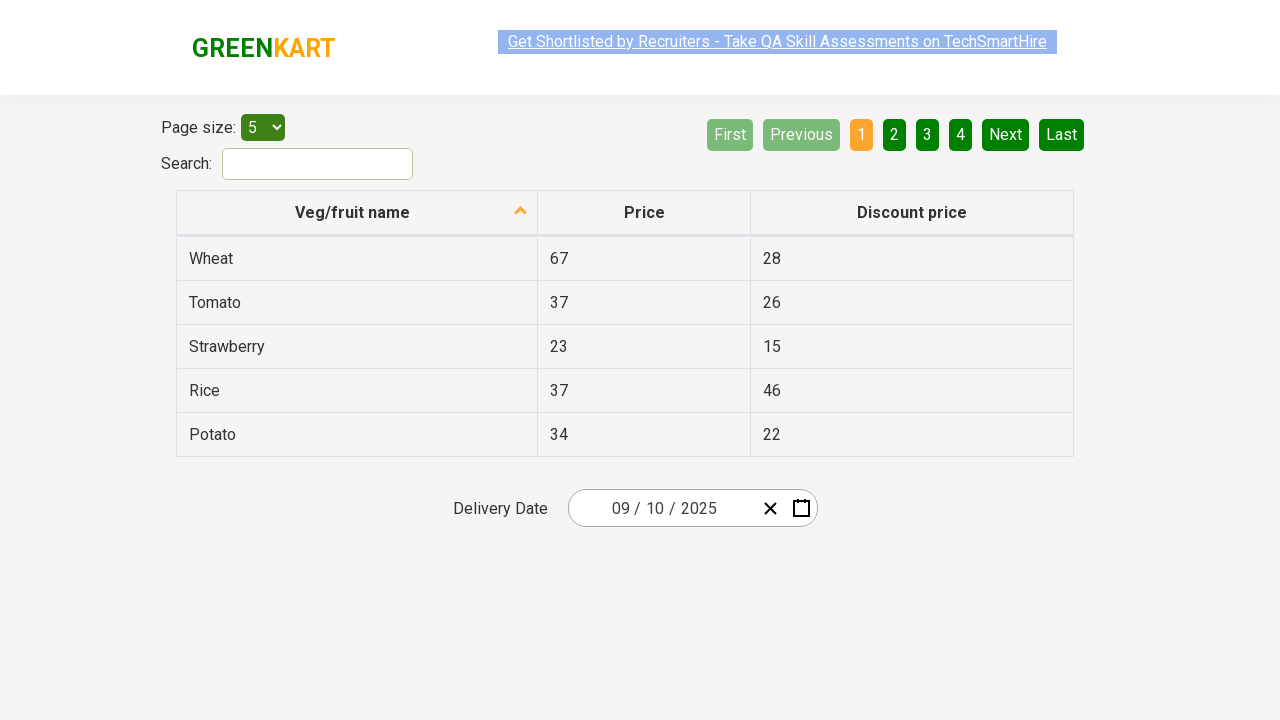

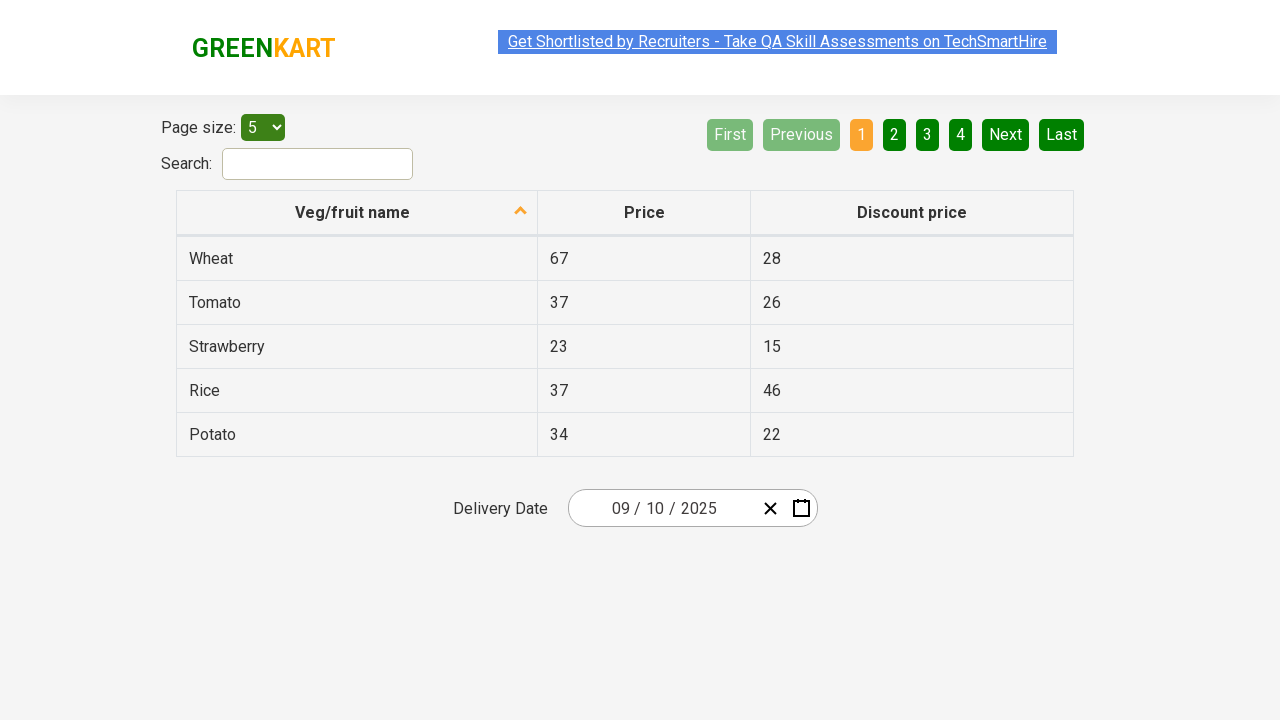